Tests dynamic content loading by clicking a button and waiting for text to appear on the page

Starting URL: https://testeroprogramowania.github.io/selenium/wait2.html

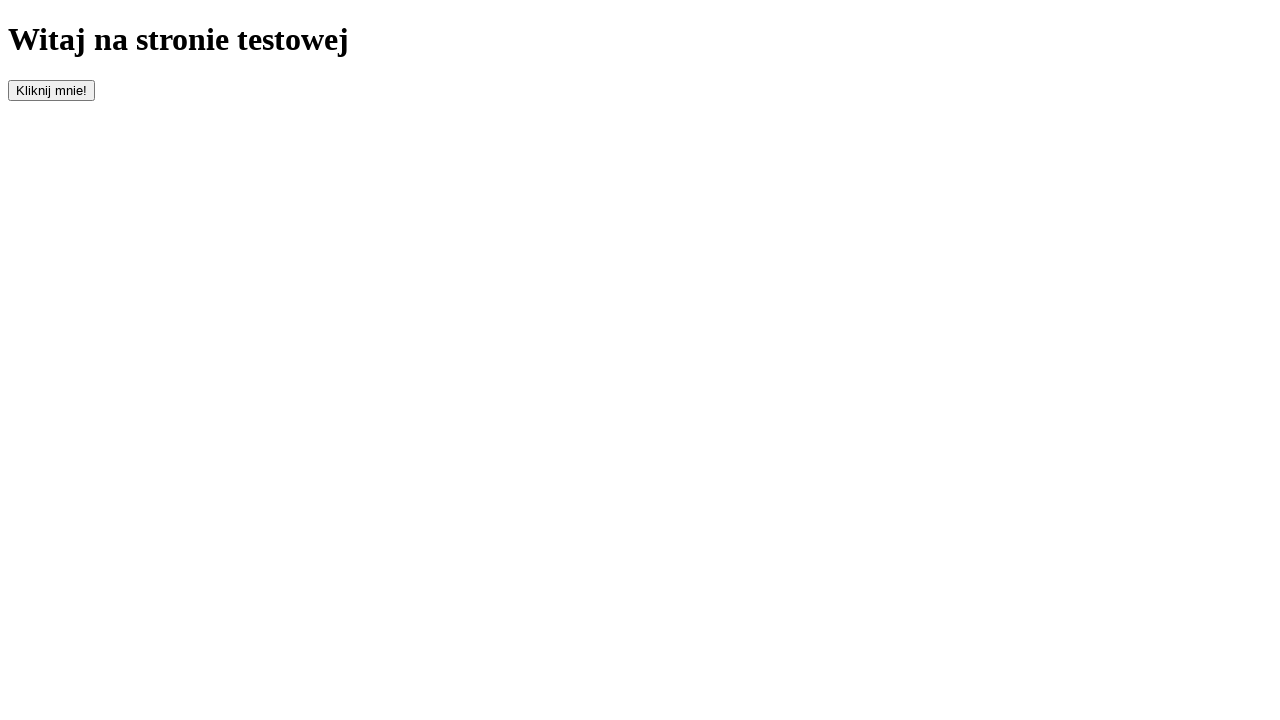

Clicked the button to trigger dynamic content loading at (52, 90) on #clickOnMe
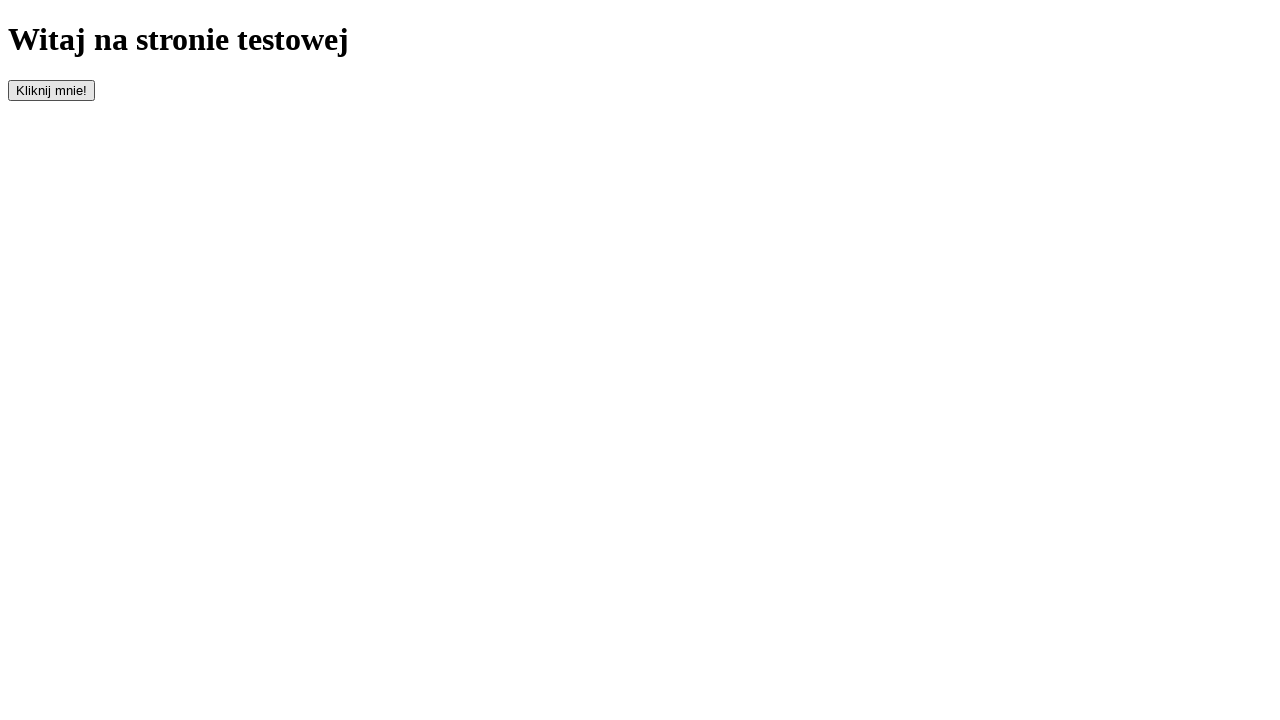

Waited for paragraph element to appear on page
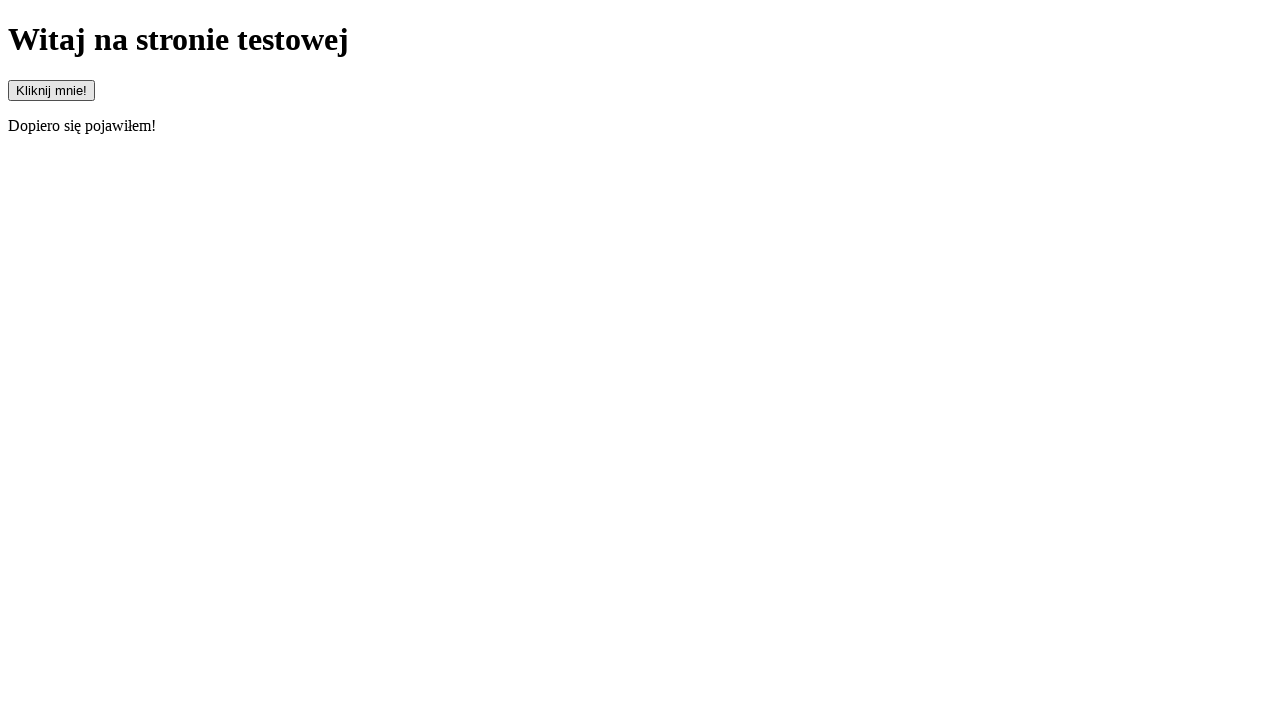

Verified that paragraph text content matches expected value 'Dopiero się pojawiłem!'
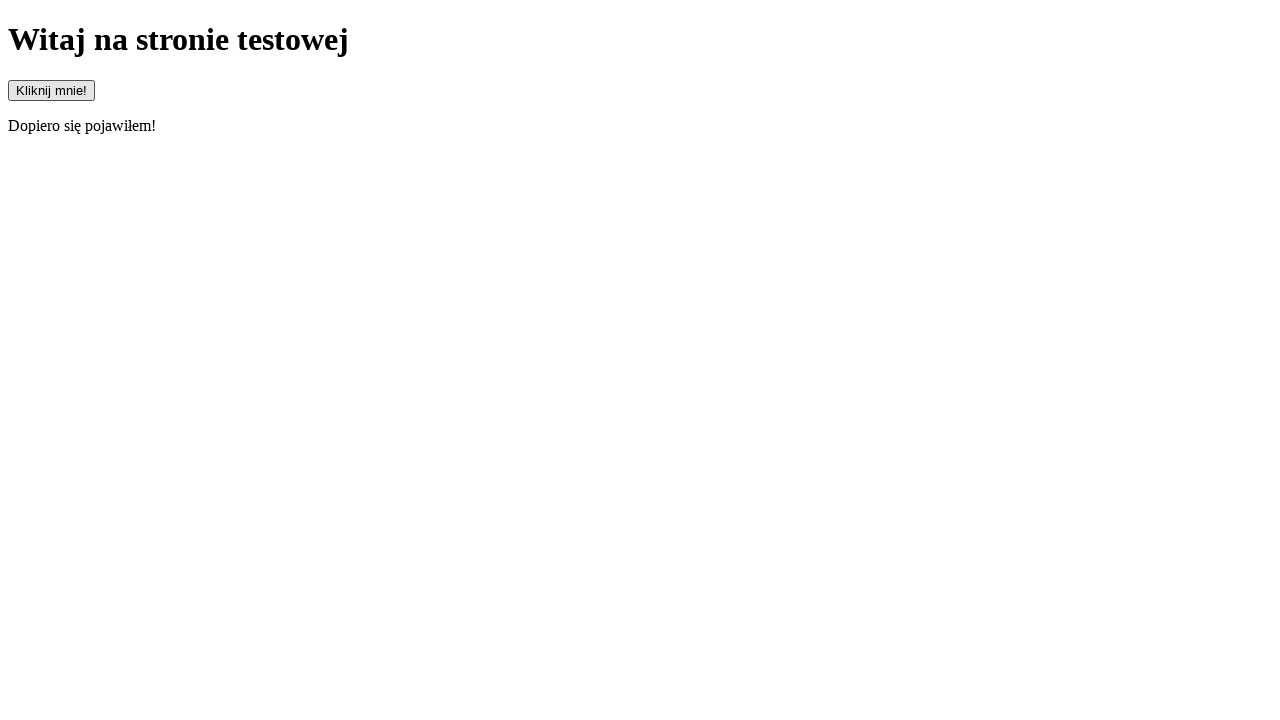

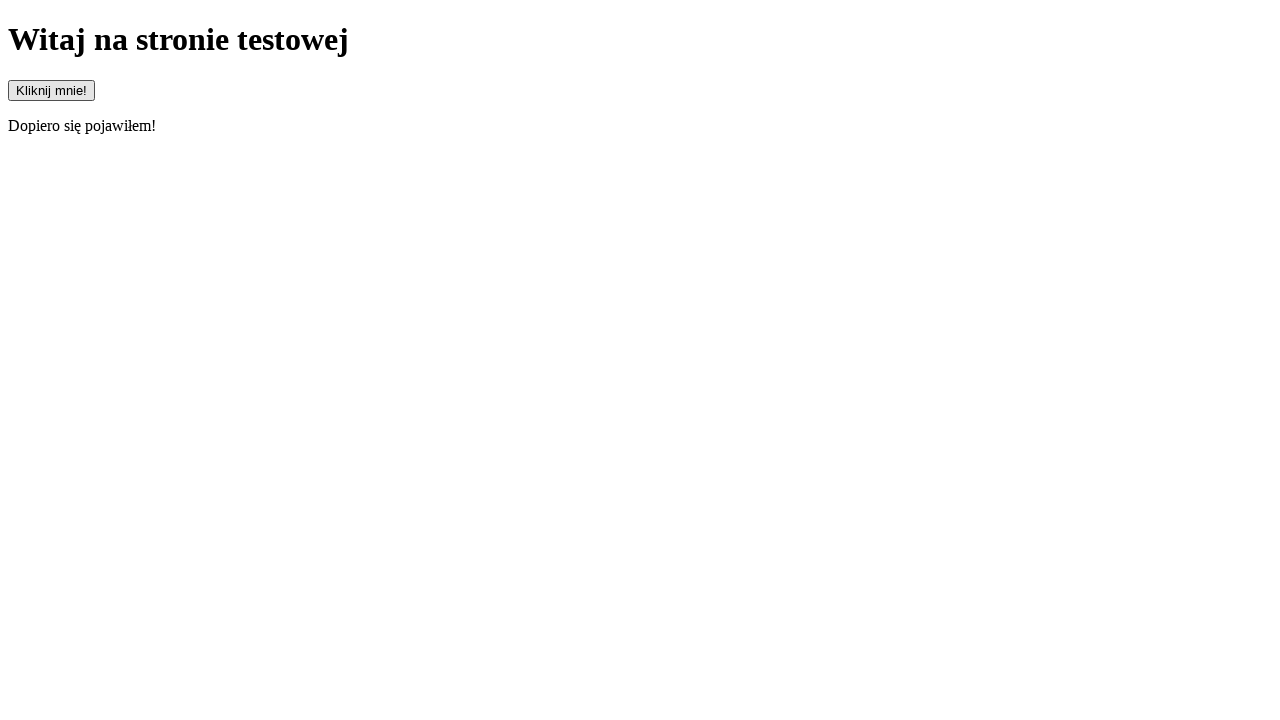